Navigates to Mars news page and verifies that news content elements are present and loaded

Starting URL: https://data-class-mars.s3.amazonaws.com/Mars/index.html

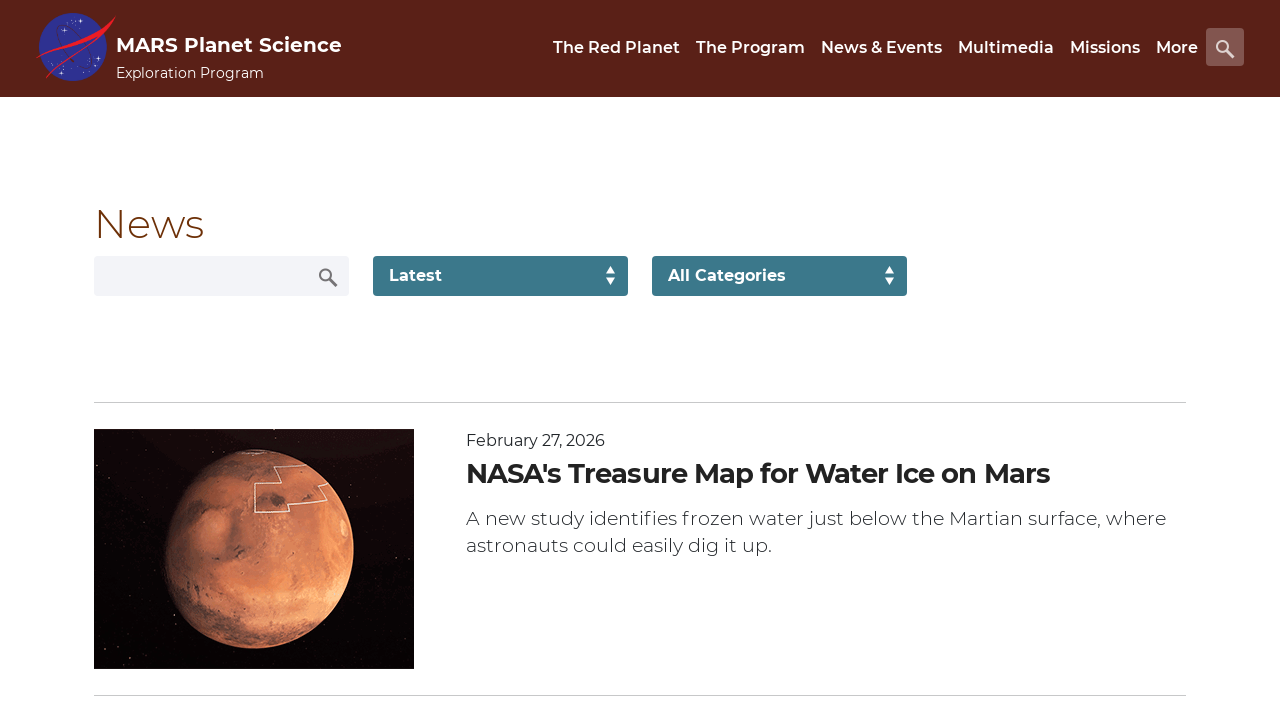

Waited for news content to load
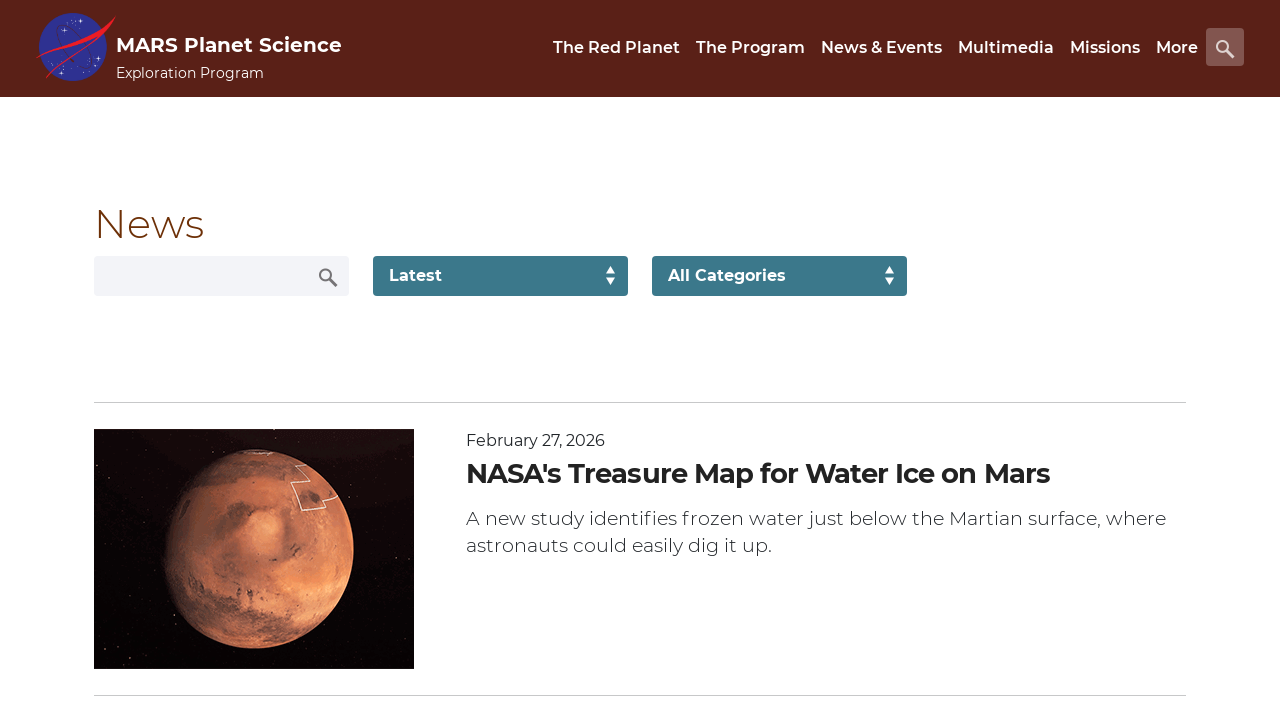

Verified news title element is present
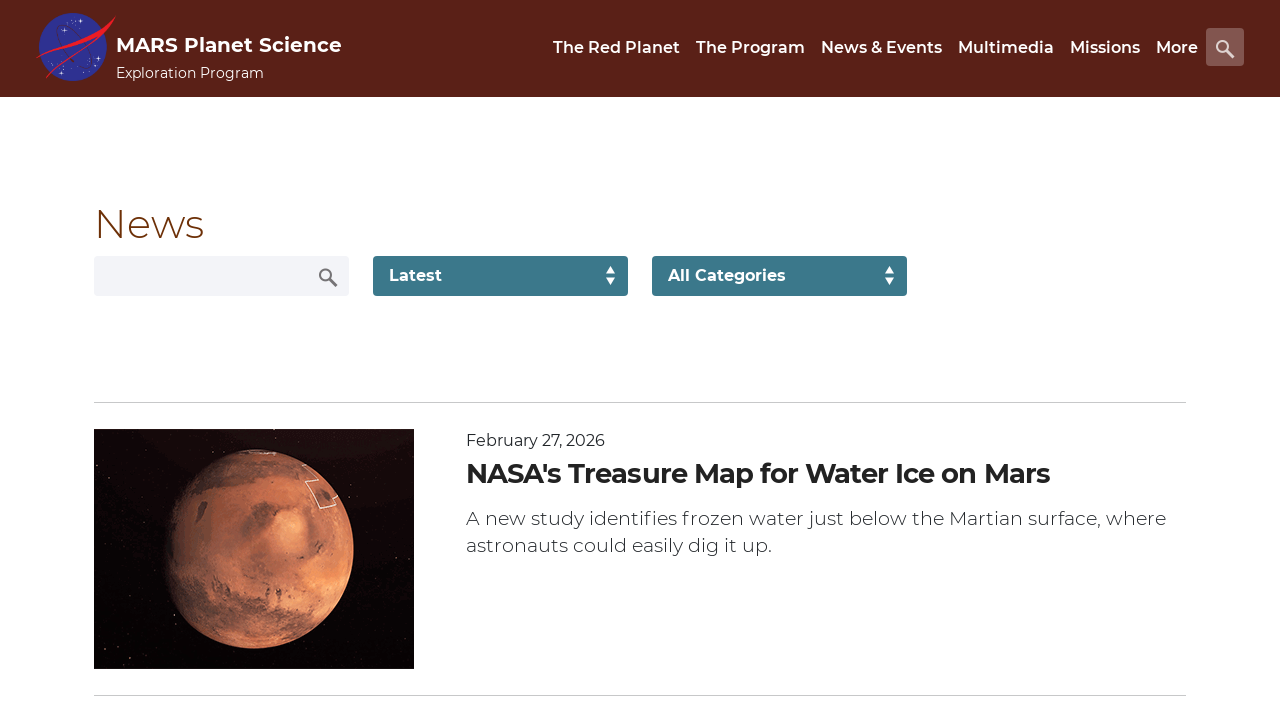

Verified article teaser body is present
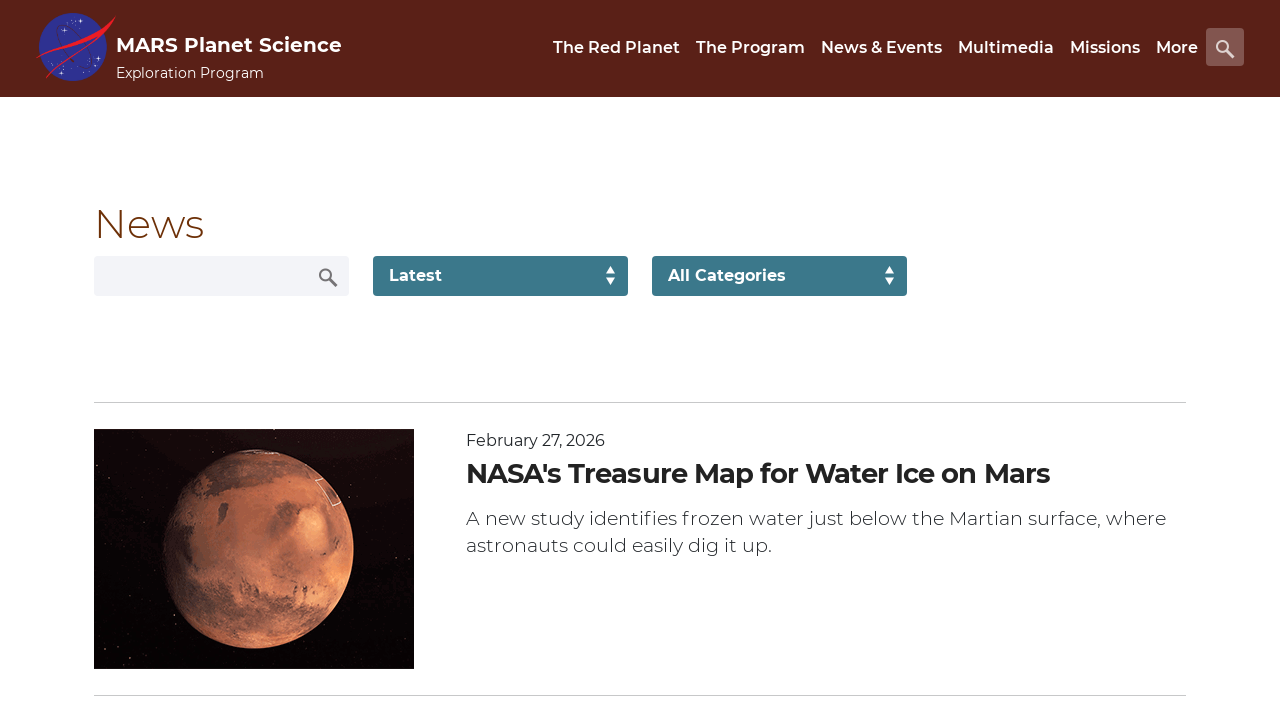

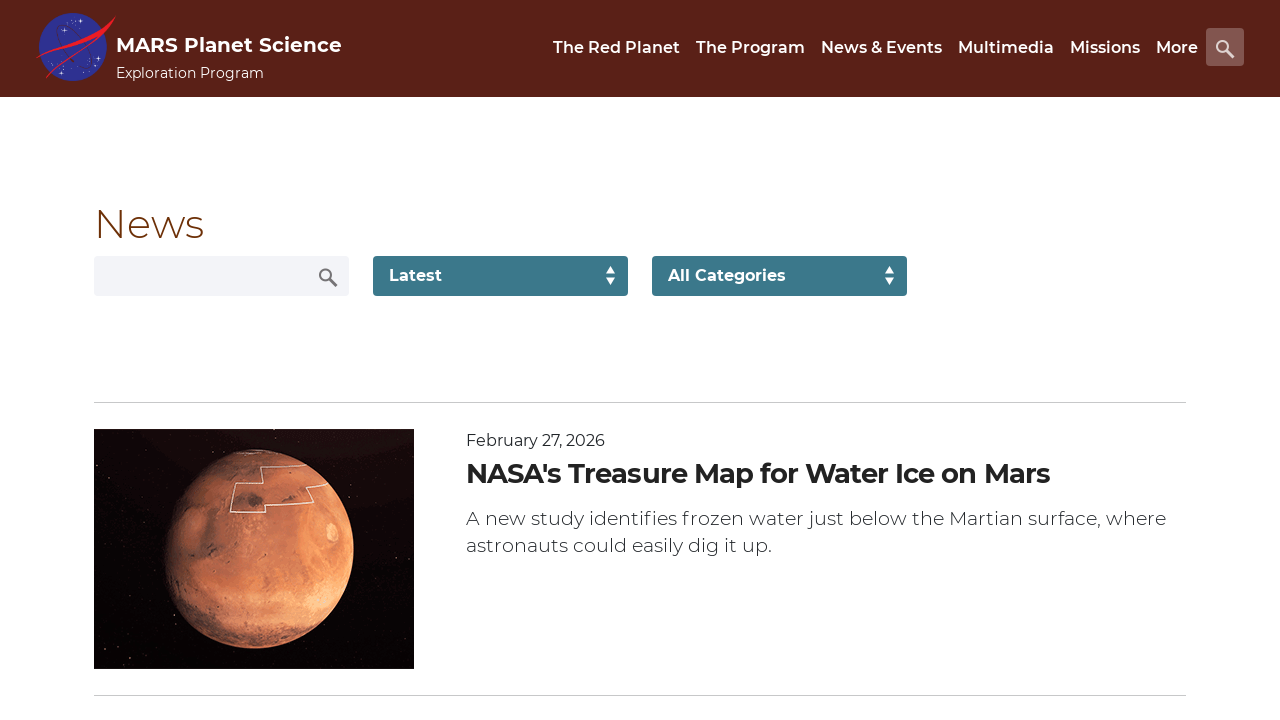